Tests jQuery UI sortable functionality by dragging and reordering list items on the demo page

Starting URL: https://jqueryui.com/sortable/

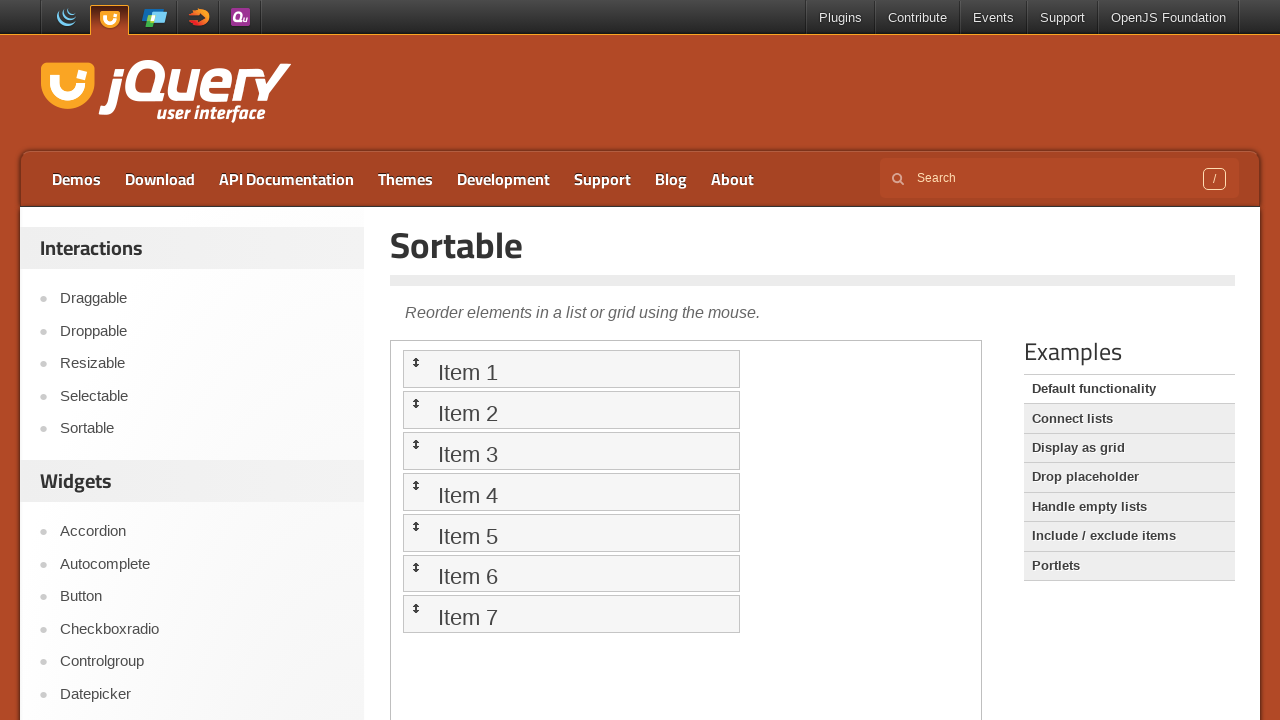

Scrolled down 500px to view demo area
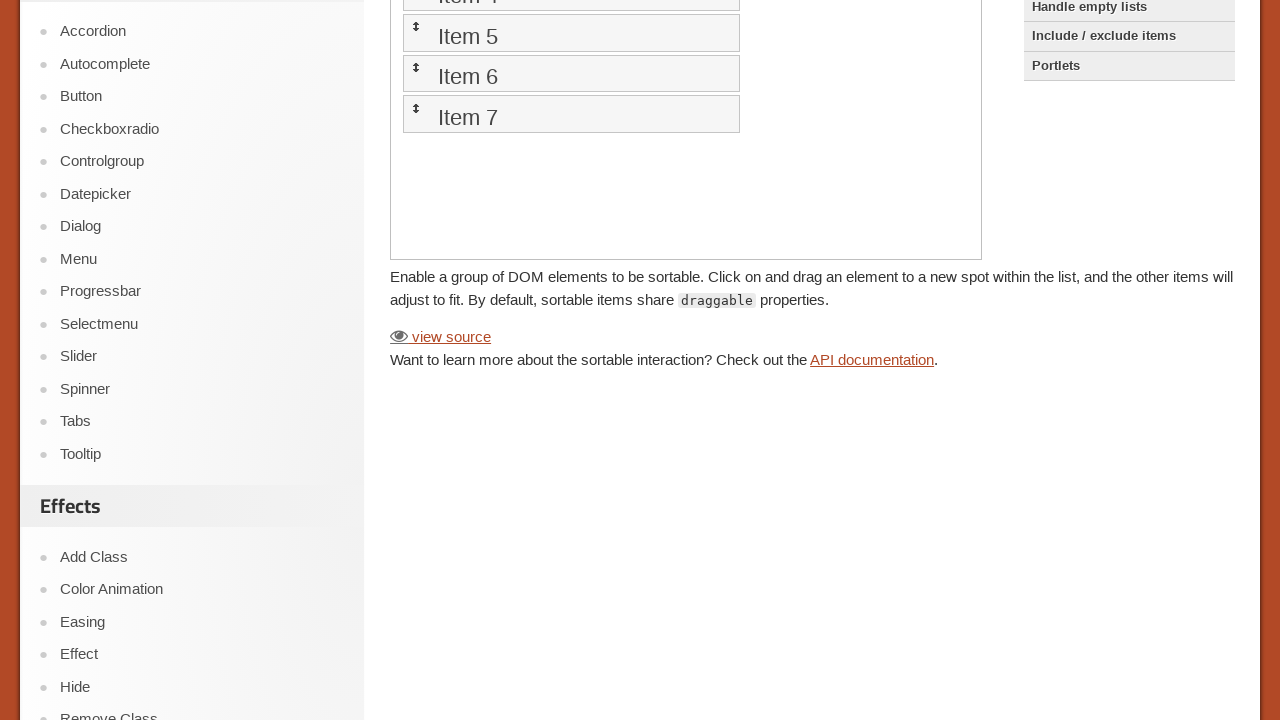

Located demo iframe
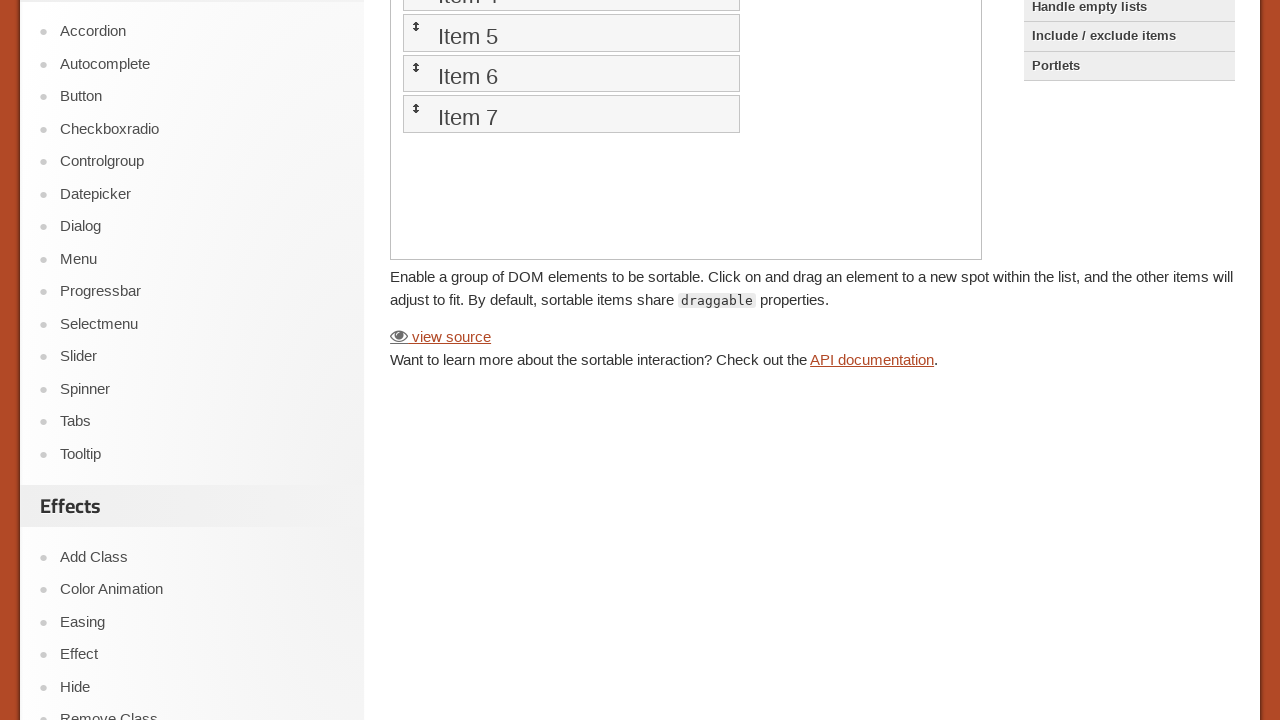

Located Item 1 element
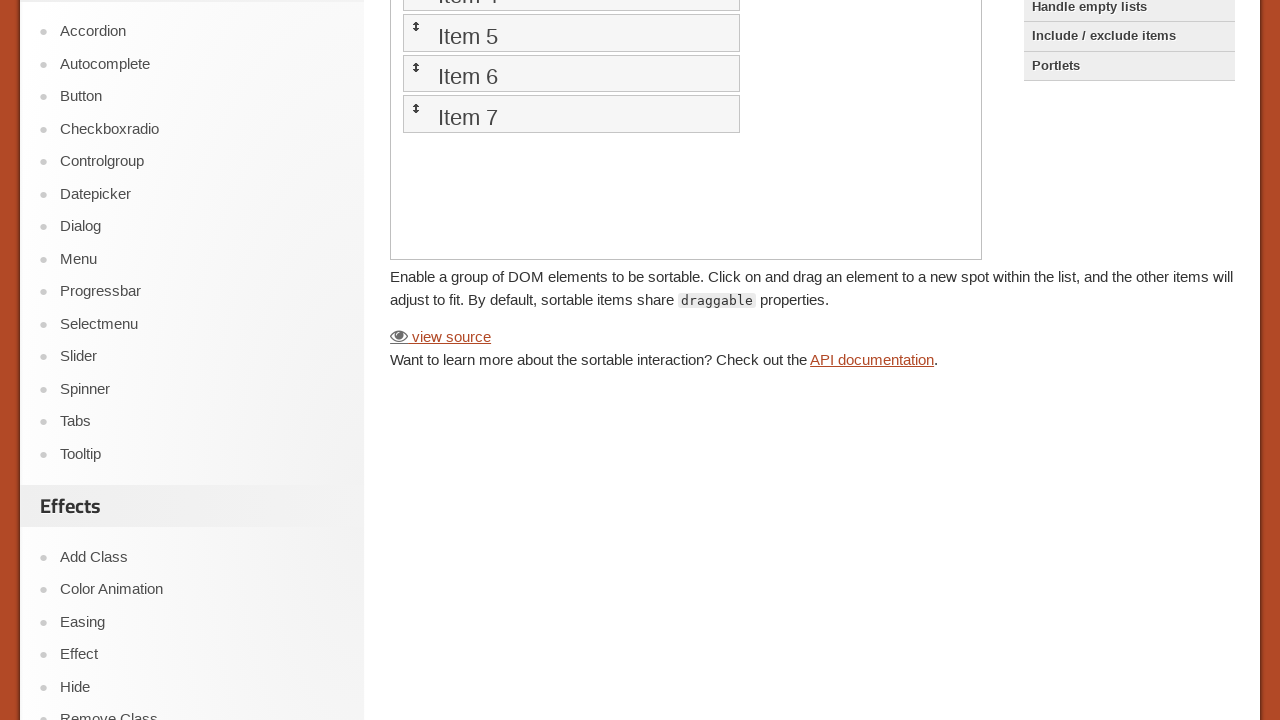

Located Item 4 element
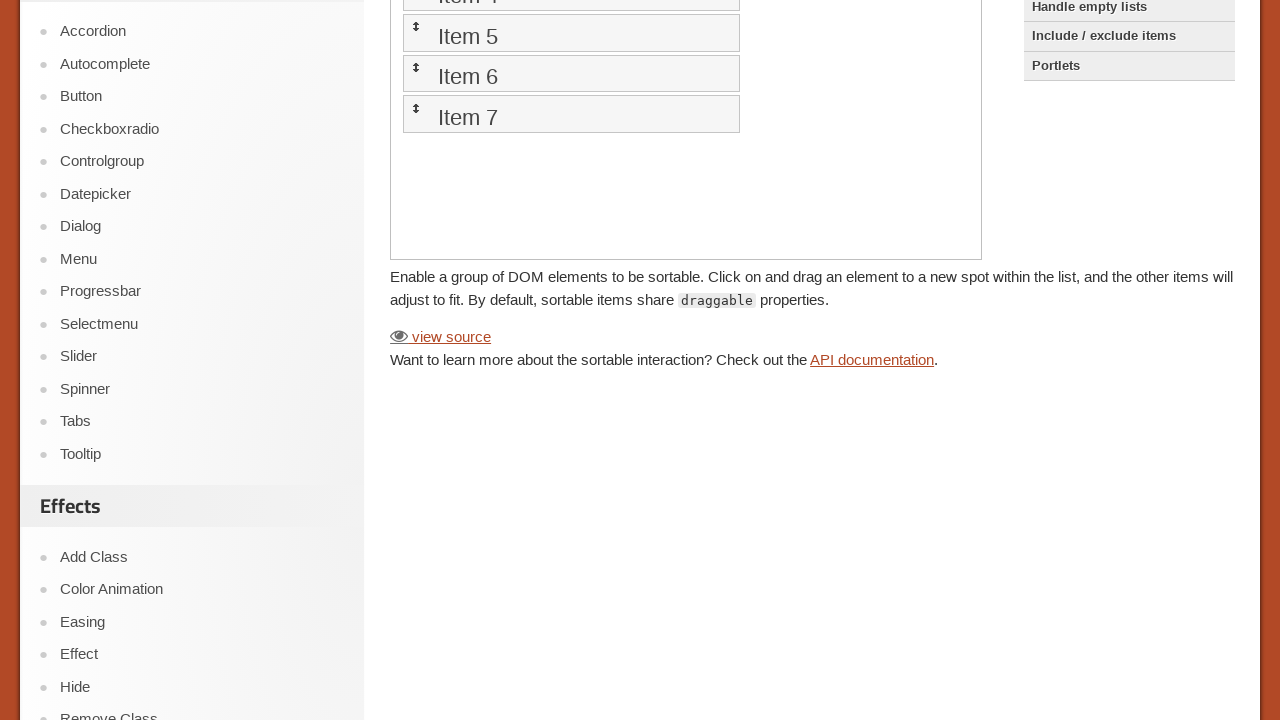

Dragged Item 1 to Item 4 position at (571, 484)
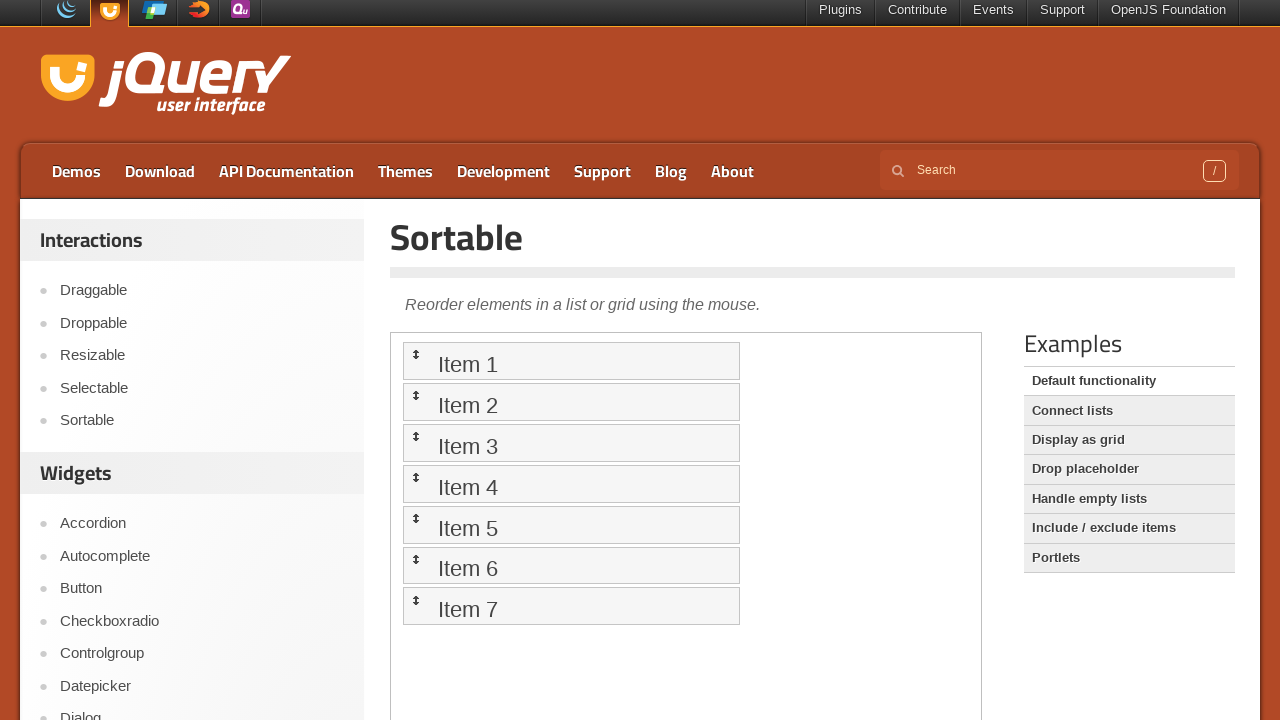

Located Item 5 element
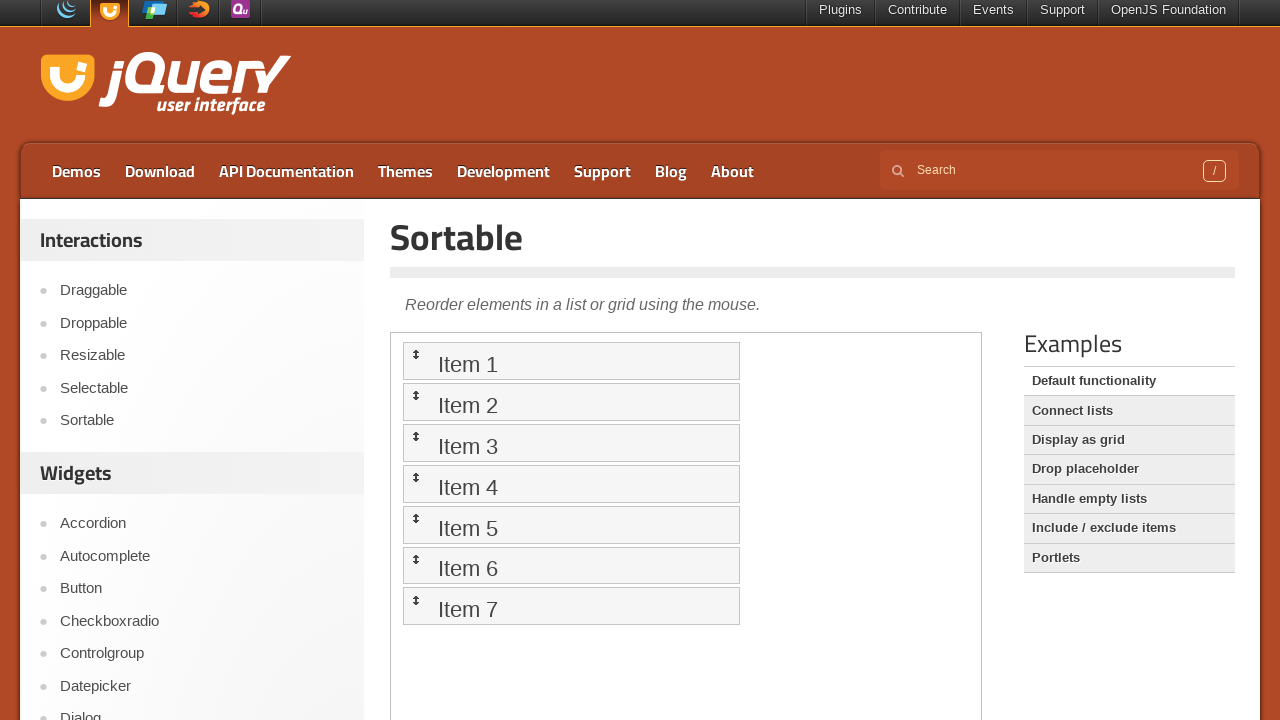

Located Item 6 element
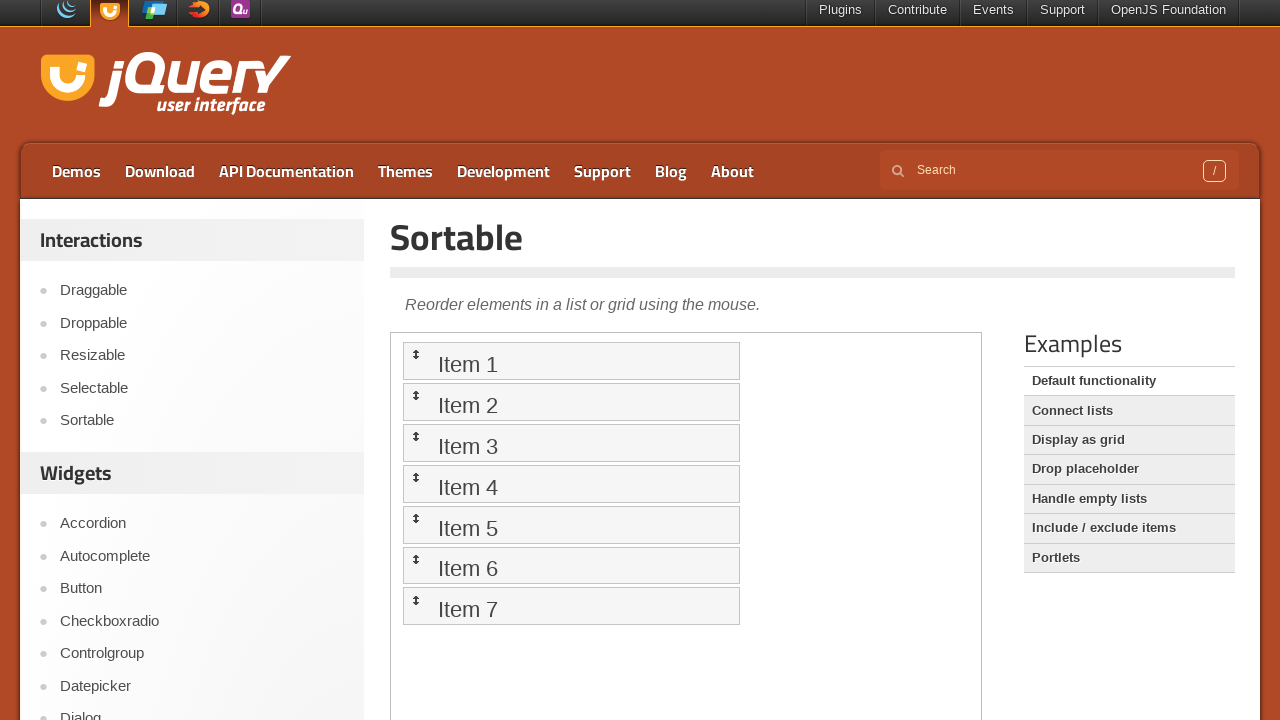

Dragged Item 5 to Item 6 position at (571, 565)
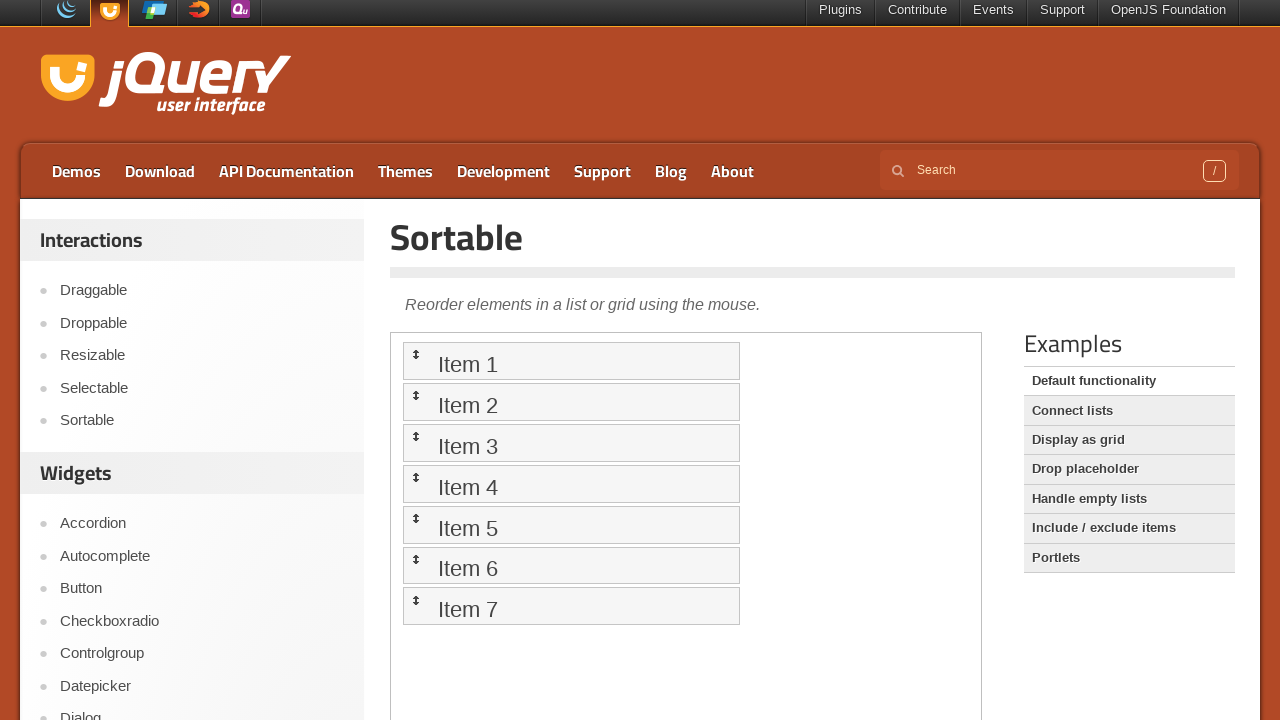

Waited 2 seconds for drag operations to complete
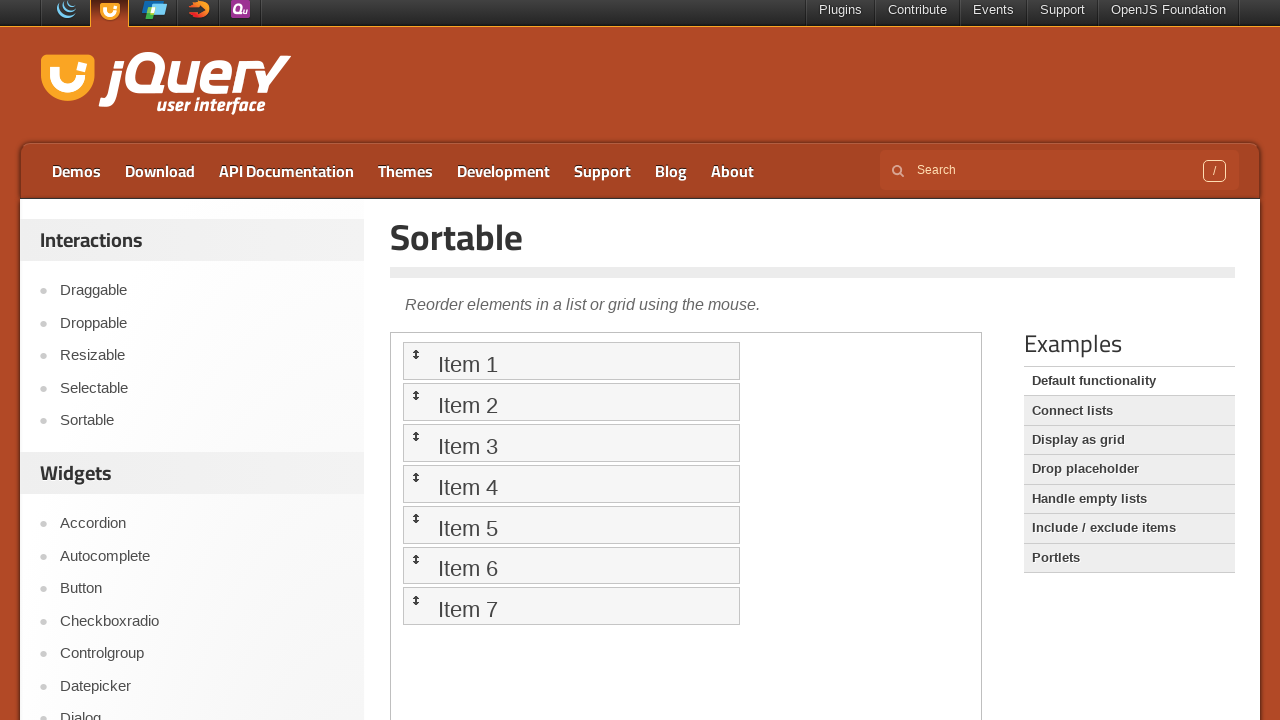

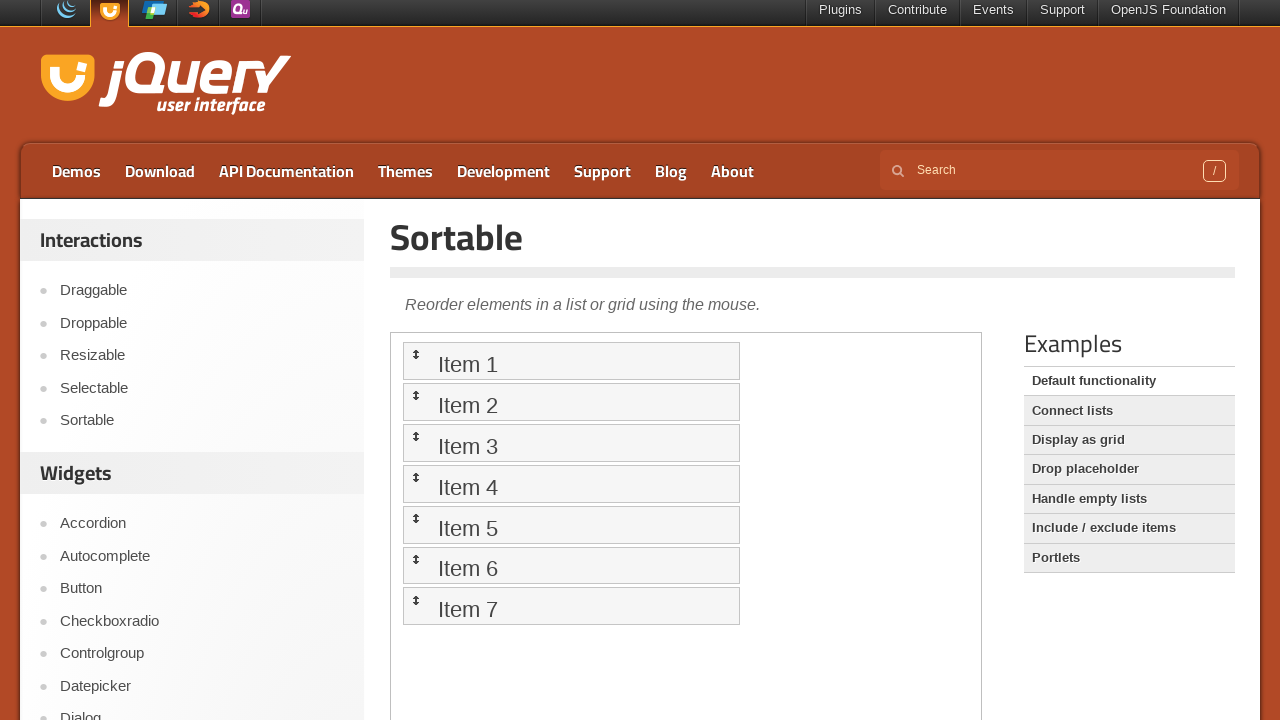